Tests drag and drop functionality by dragging a football element to two different drop zones and verifying the drops were successful

Starting URL: https://v1.training-support.net/selenium/drag-drop

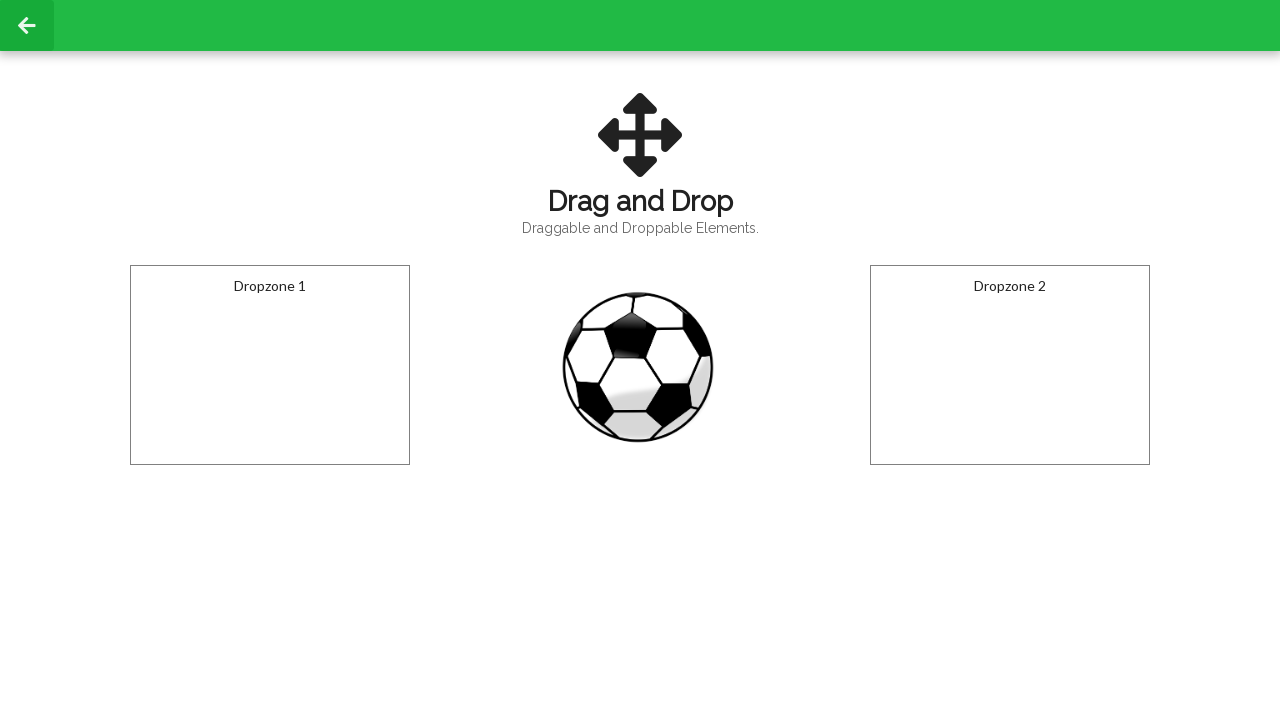

Located the football element with ID 'draggable'
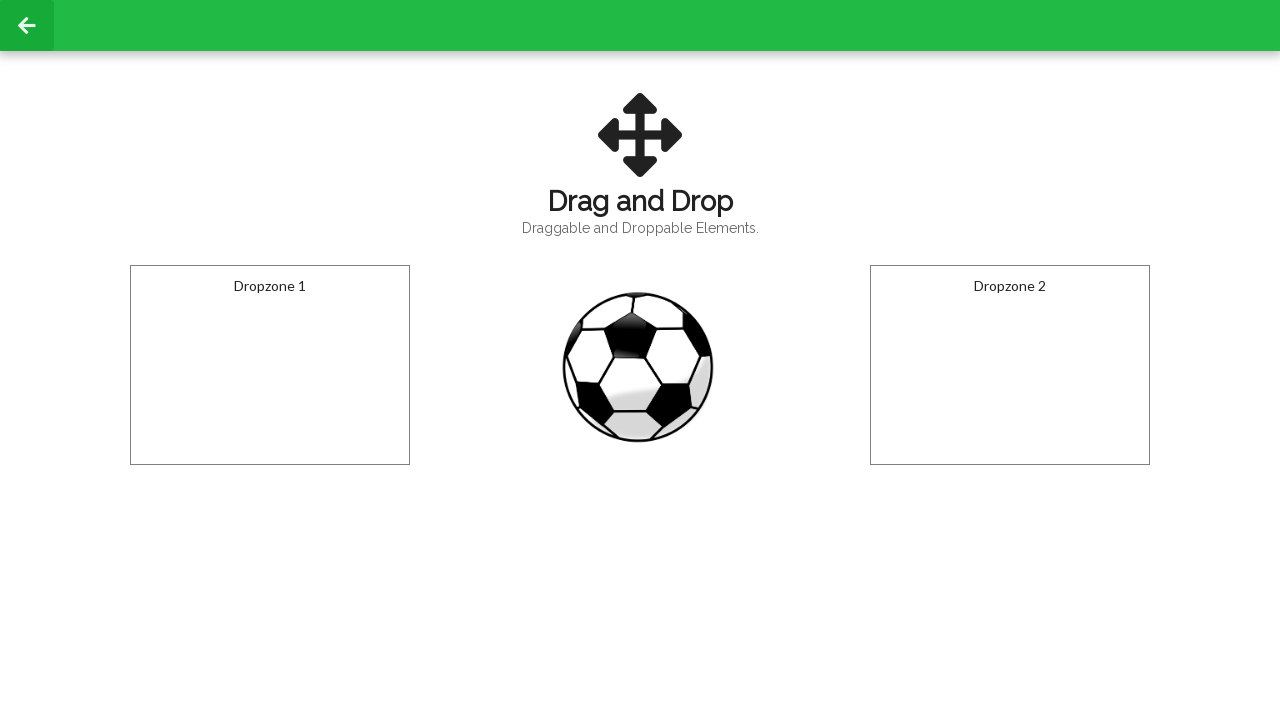

Located the first drop zone with ID 'droppable'
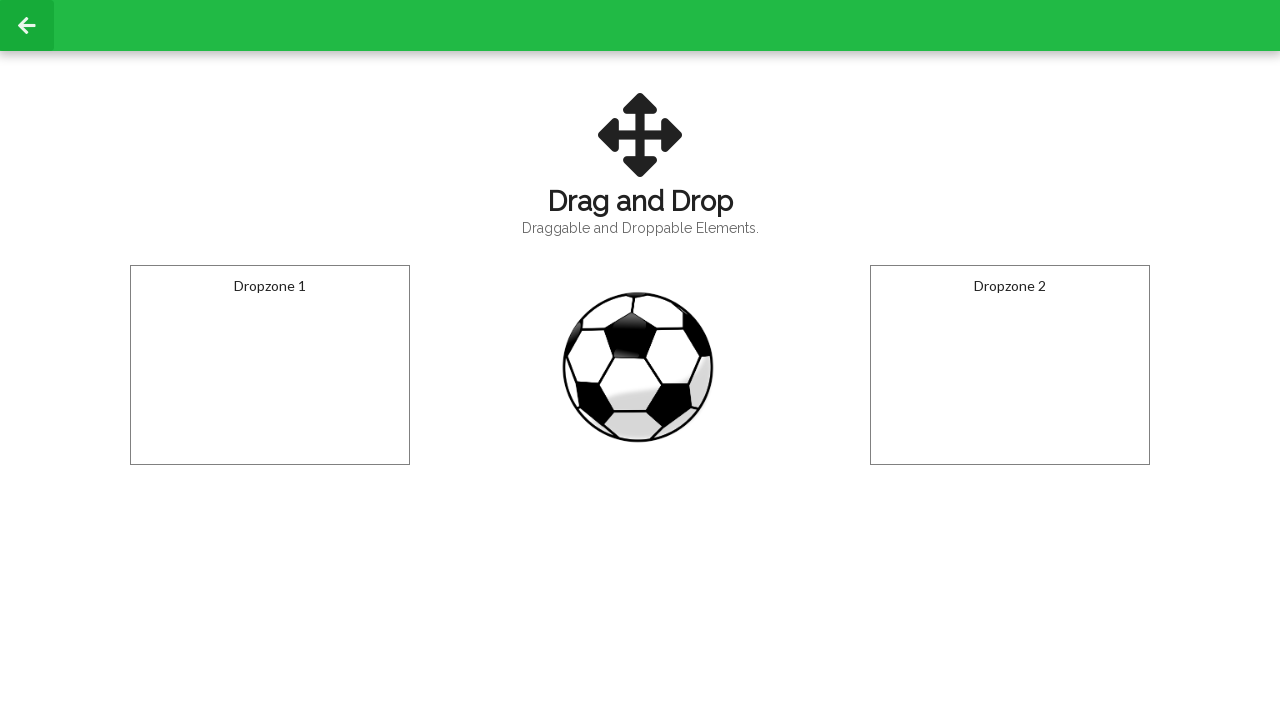

Dragged football element to the first drop zone at (270, 365)
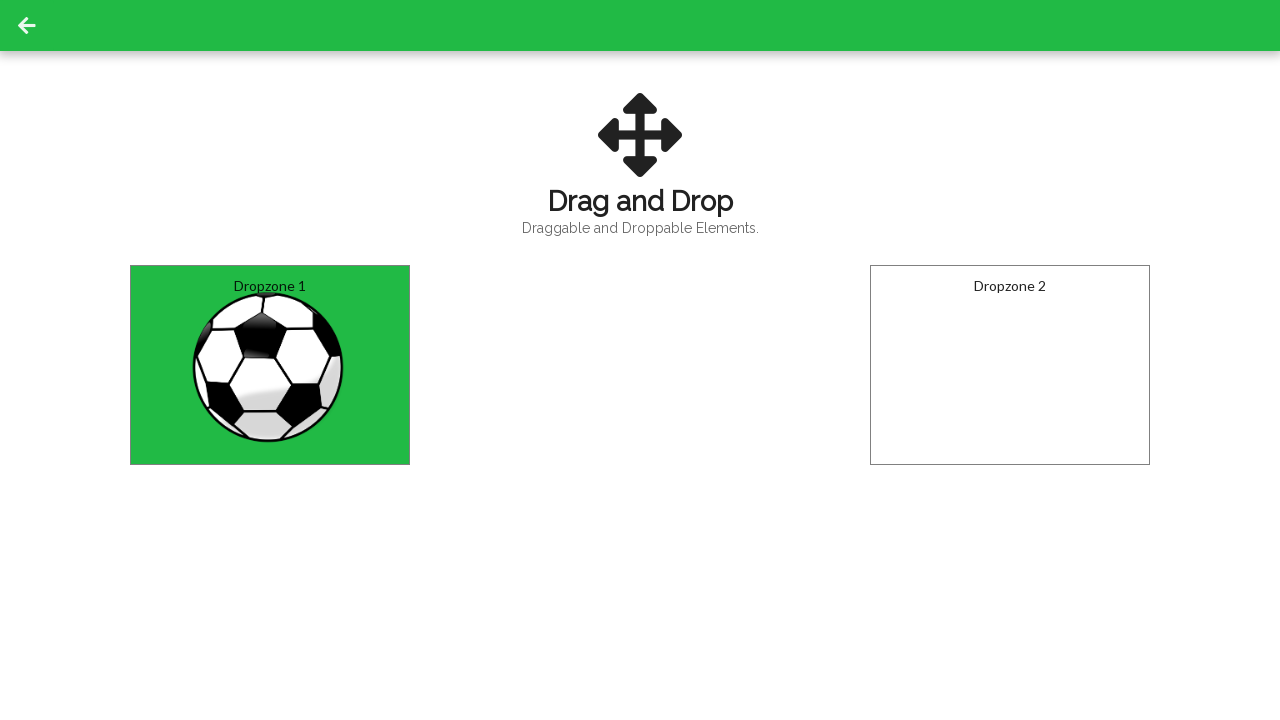

Waited 1 second for drop to complete
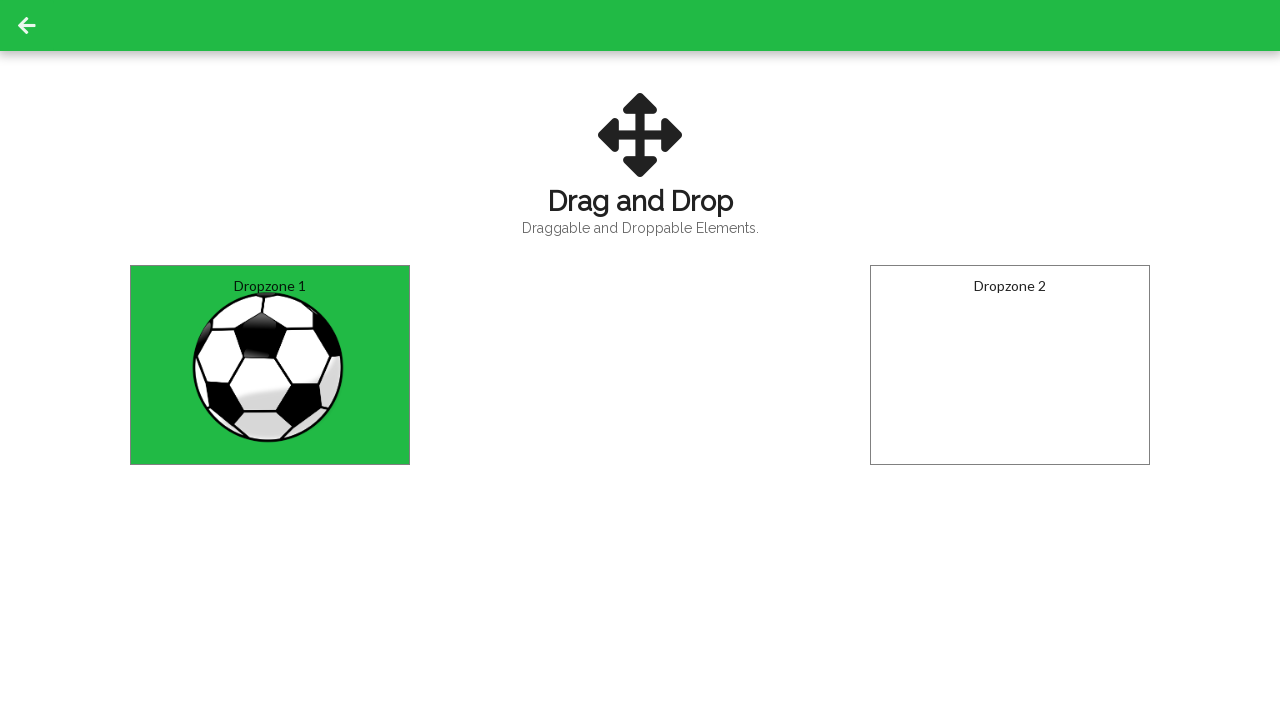

Located the second drop zone with ID 'dropzone2'
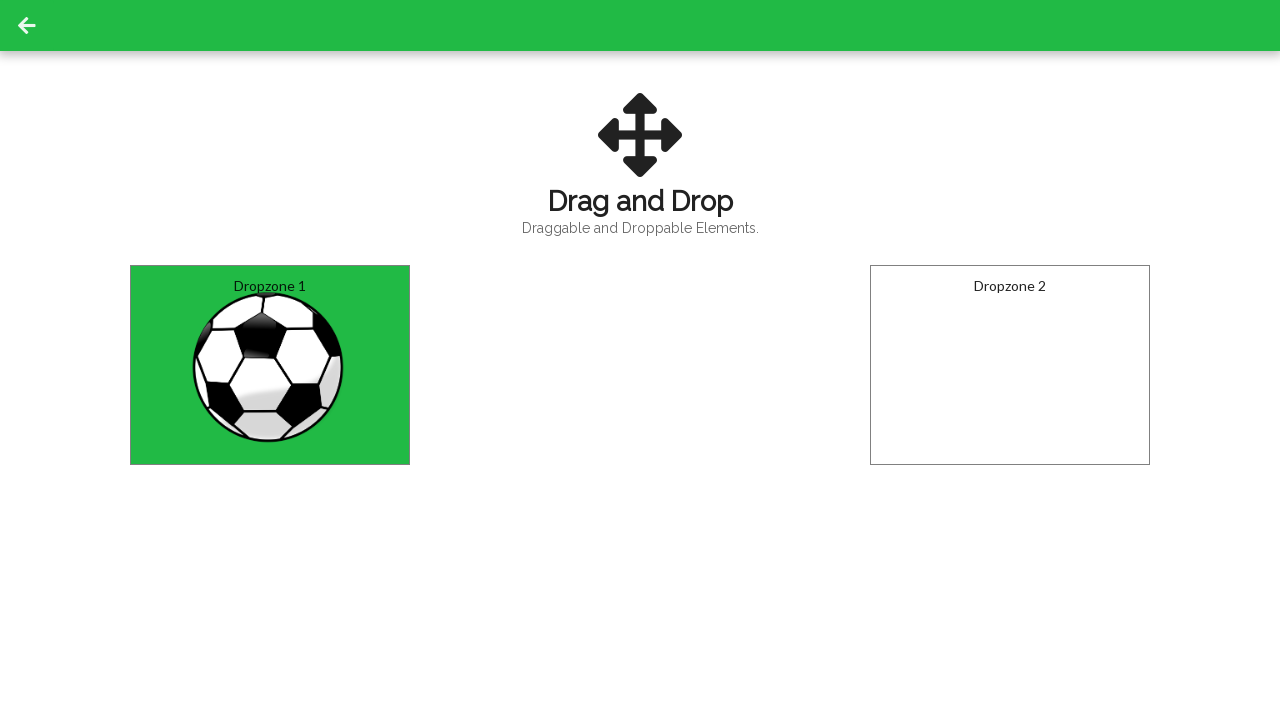

Dragged football element to the second drop zone at (1010, 365)
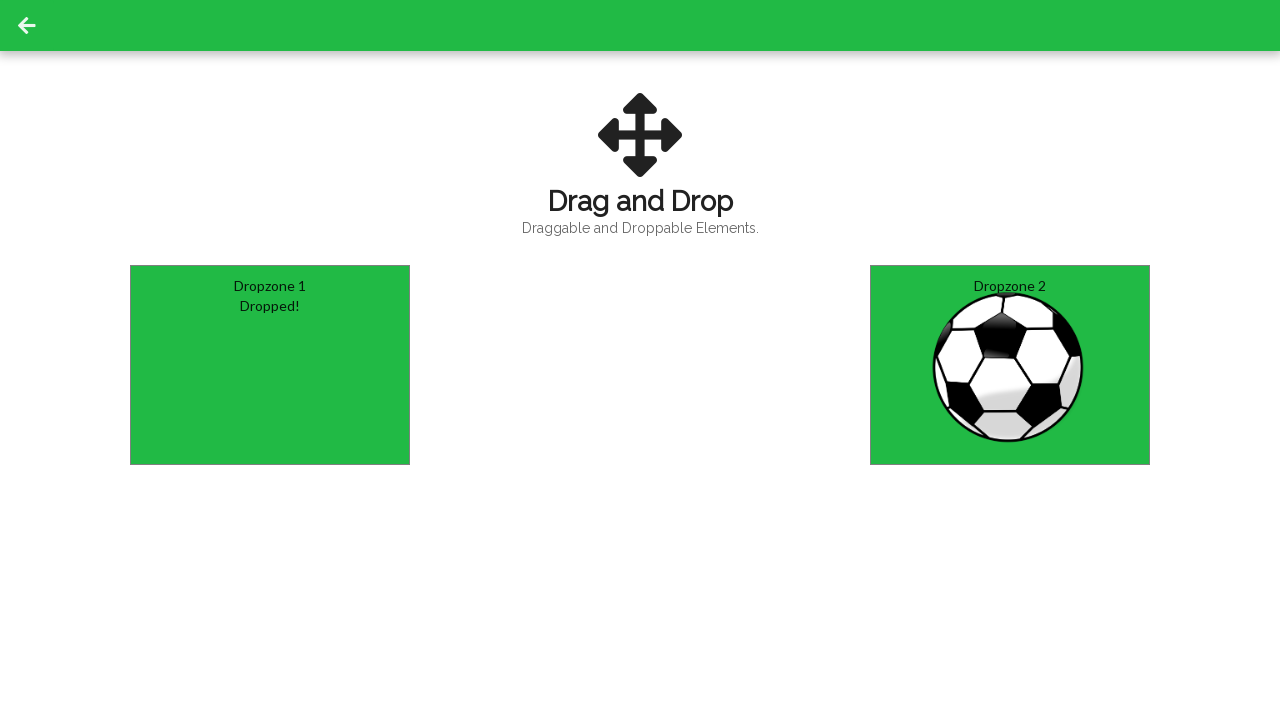

Verified drop was successful - 'Dropped!' text appeared in second drop zone
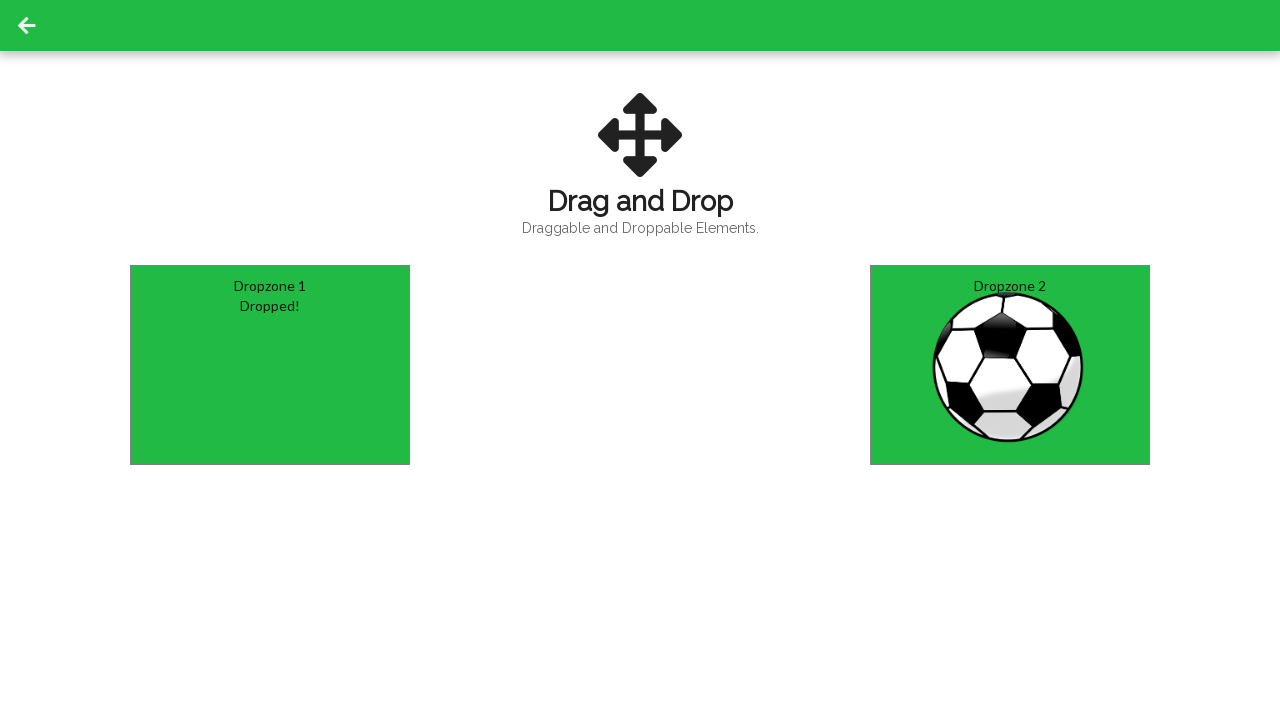

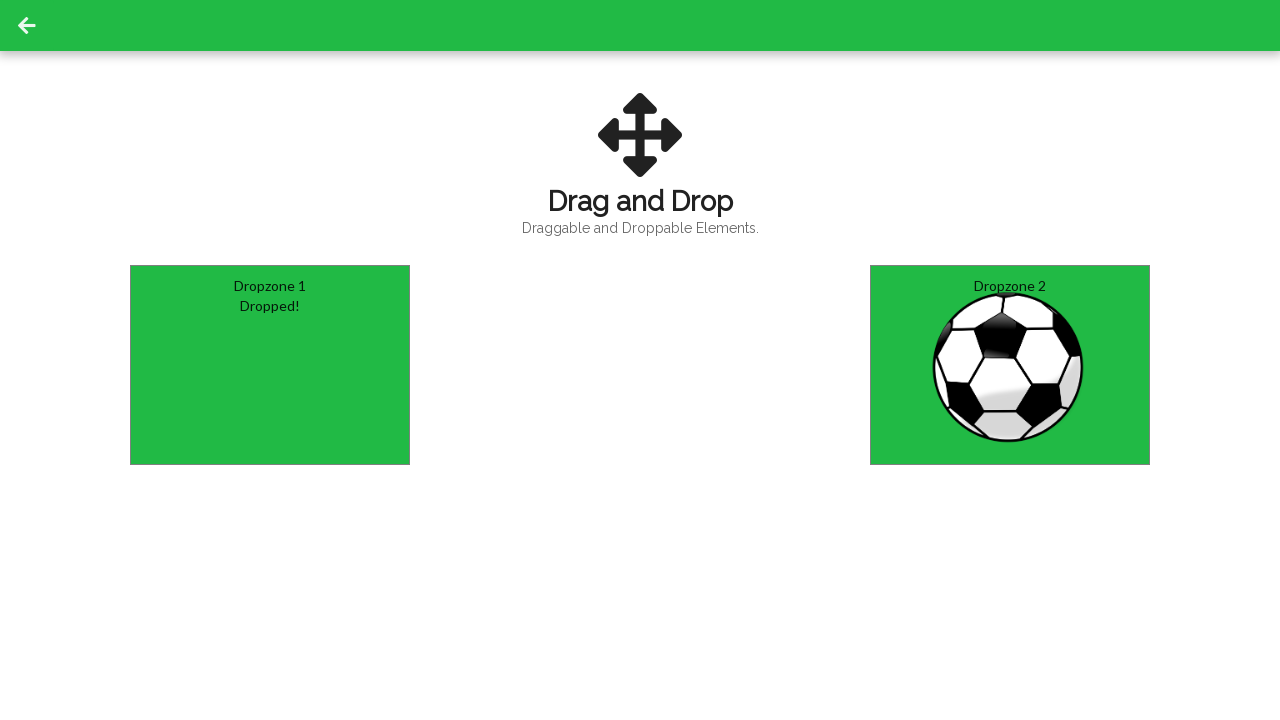